Tests the login form validation by clicking the login button without entering any credentials and verifying that an appropriate error message is displayed.

Starting URL: https://www.saucedemo.com/

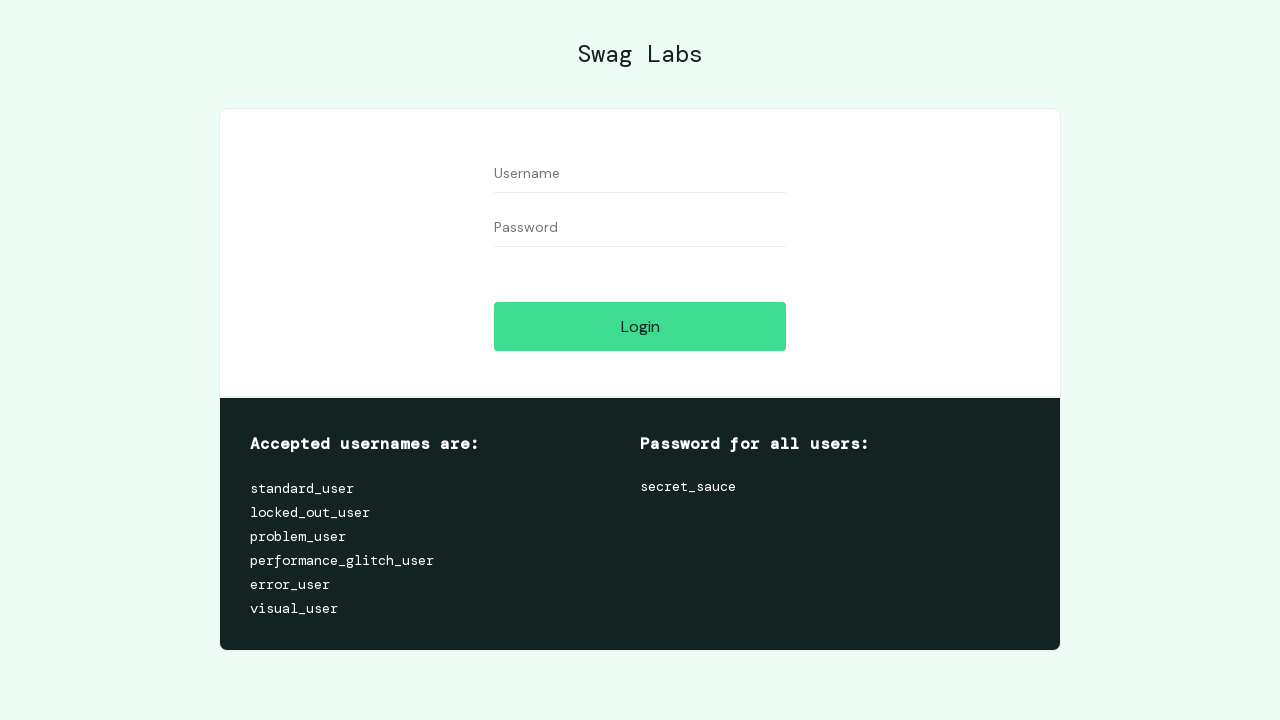

Set viewport size to 825x824
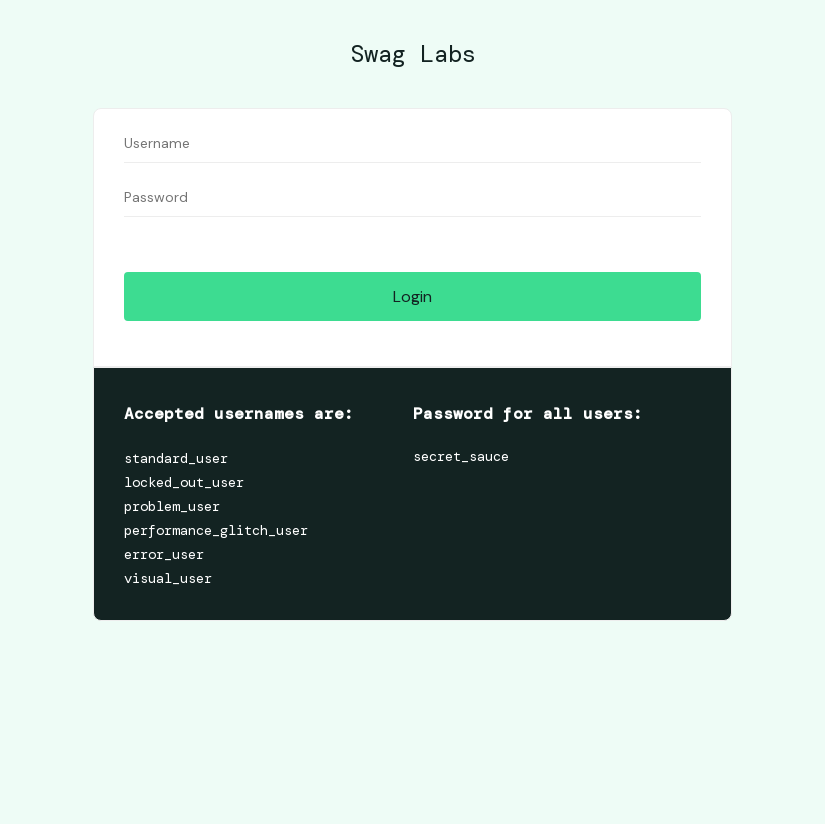

Clicked login button without entering any credentials at (412, 296) on [data-test='login-button']
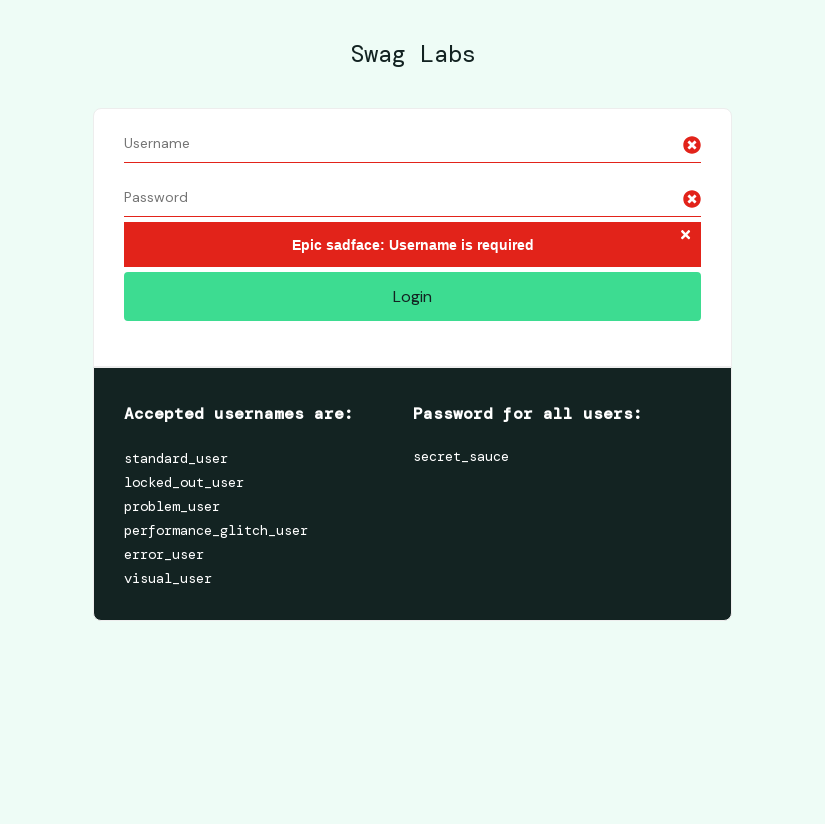

Located error message element
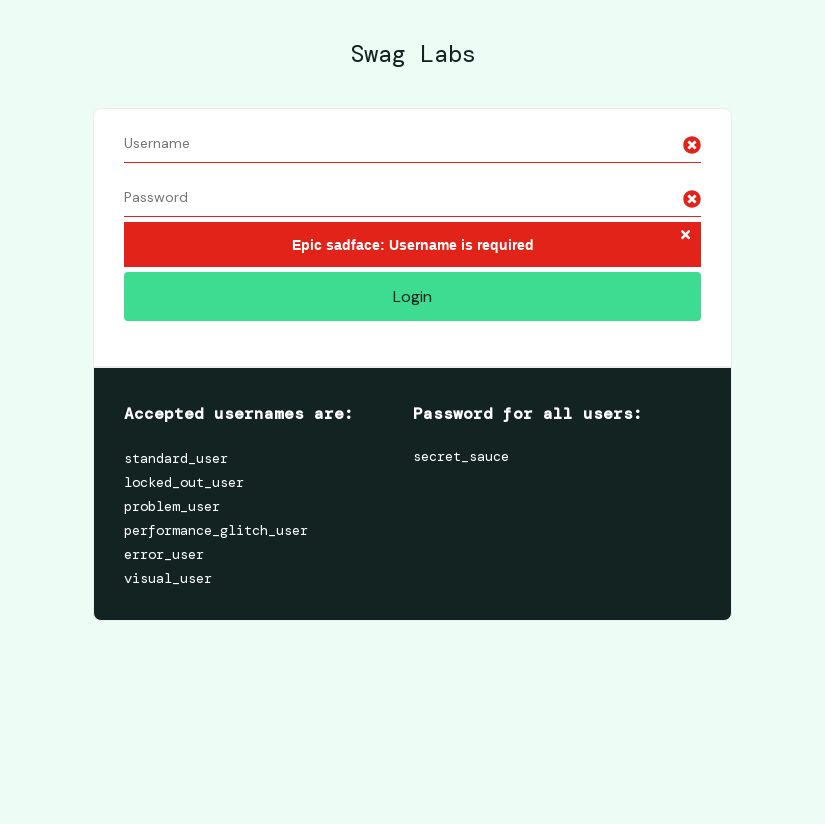

Error message element became visible
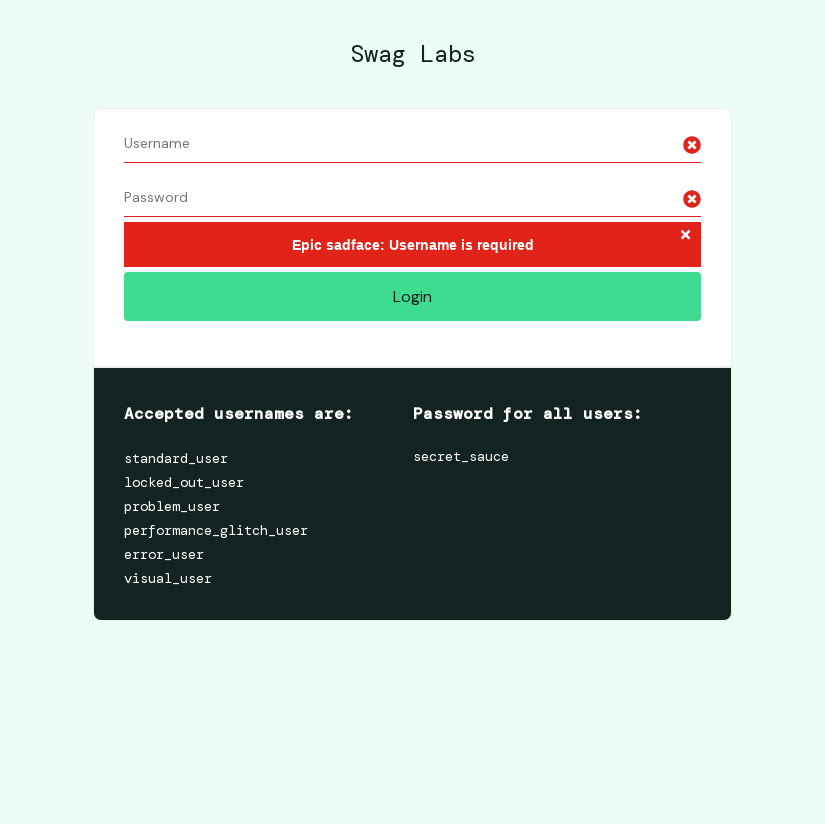

Verified error message displays 'Epic sadface: Username is required'
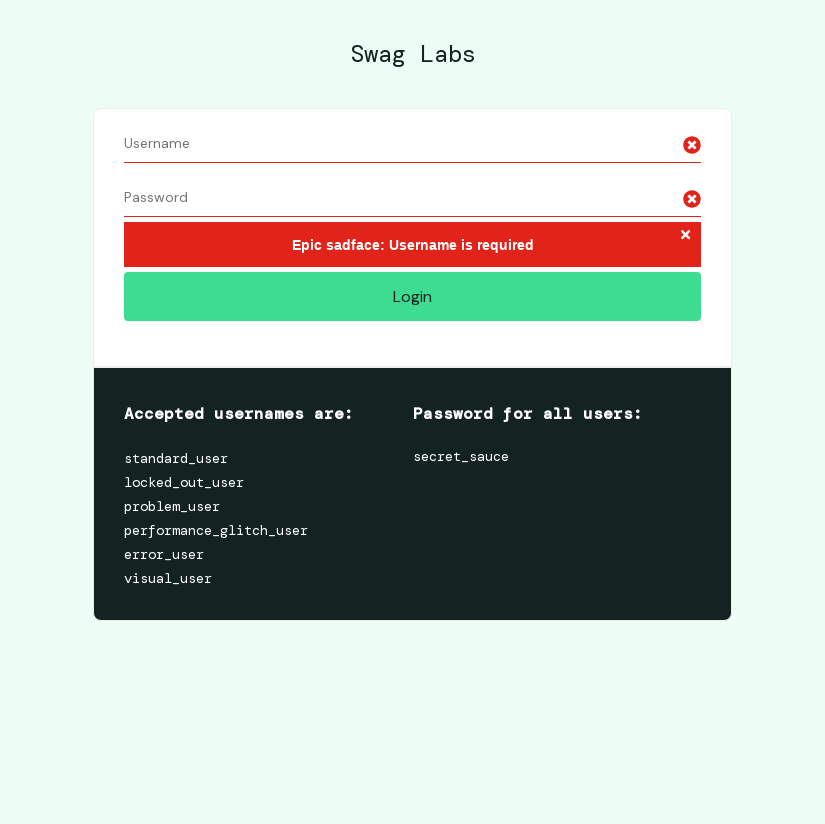

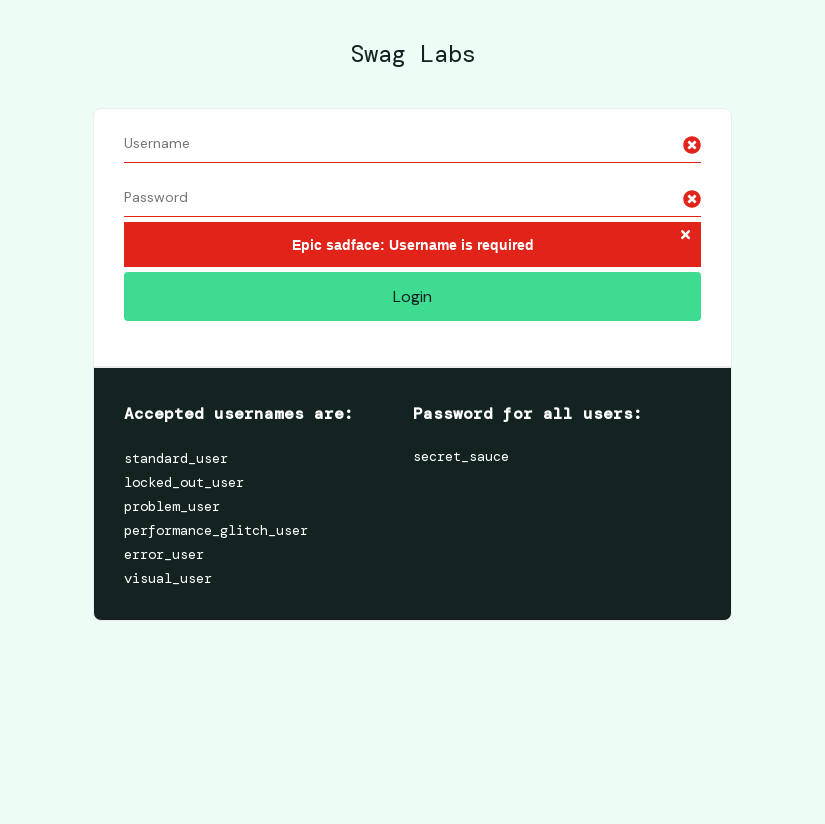